Tests drag and drop using click-and-hold method, holding the source element and releasing it on the target

Starting URL: https://demoqa.com/droppable/

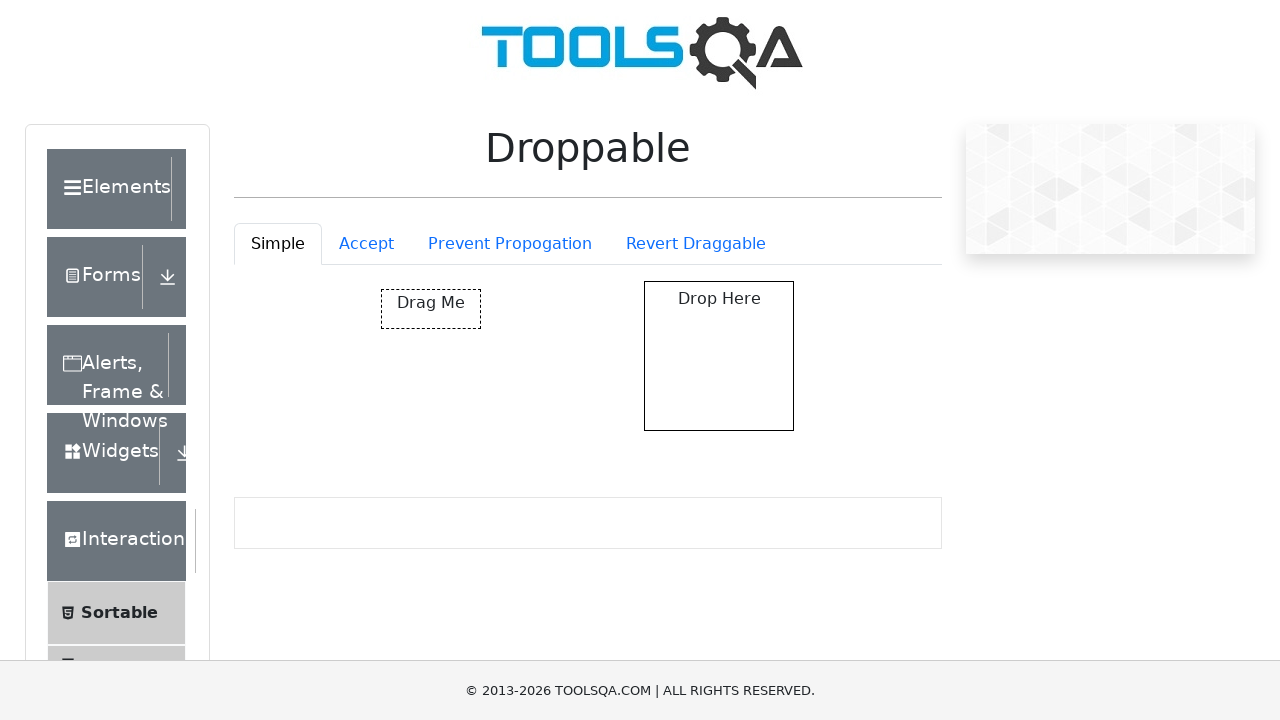

Navigated to droppable test page
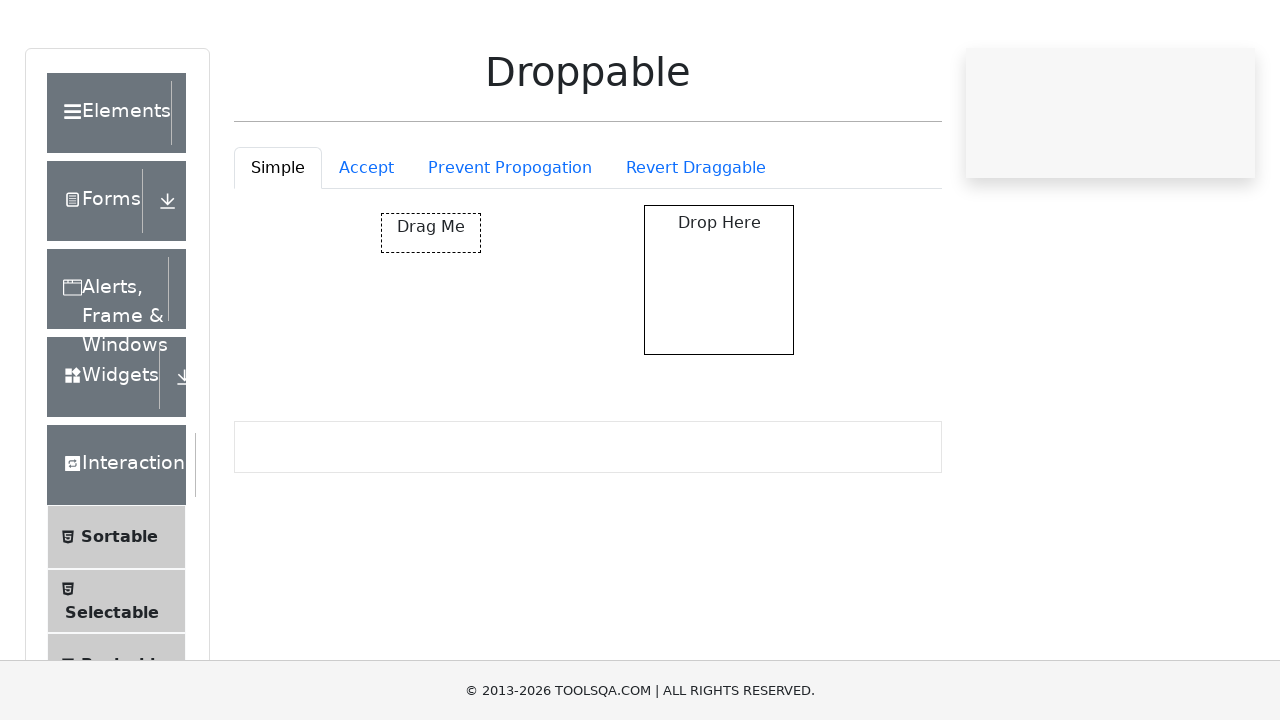

Located draggable source element
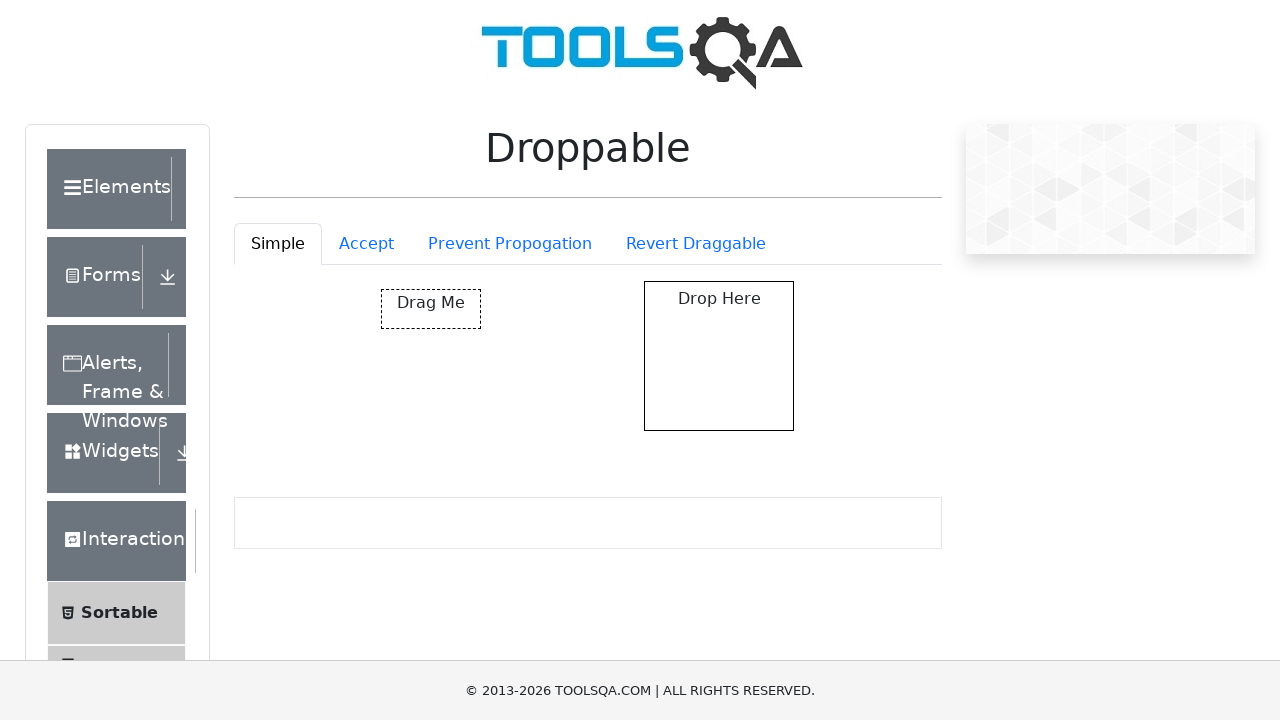

Located droppable target element
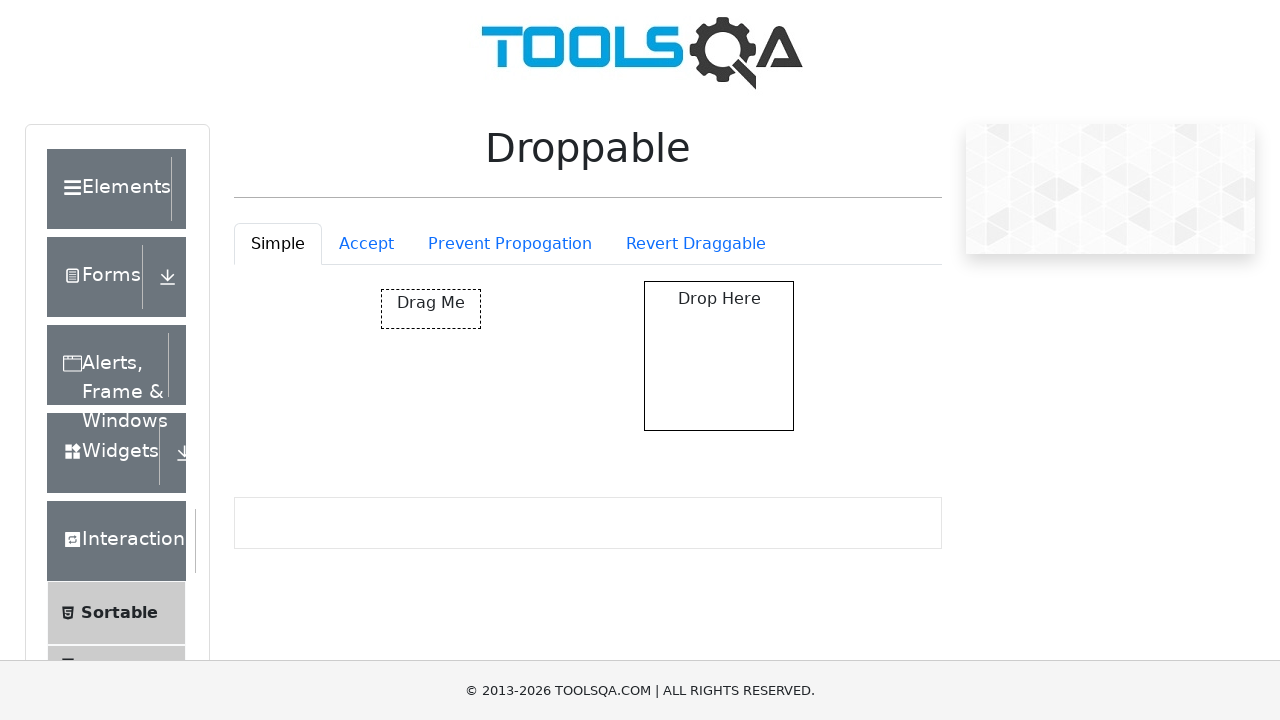

Dragged source element to target using click-and-hold method at (719, 356)
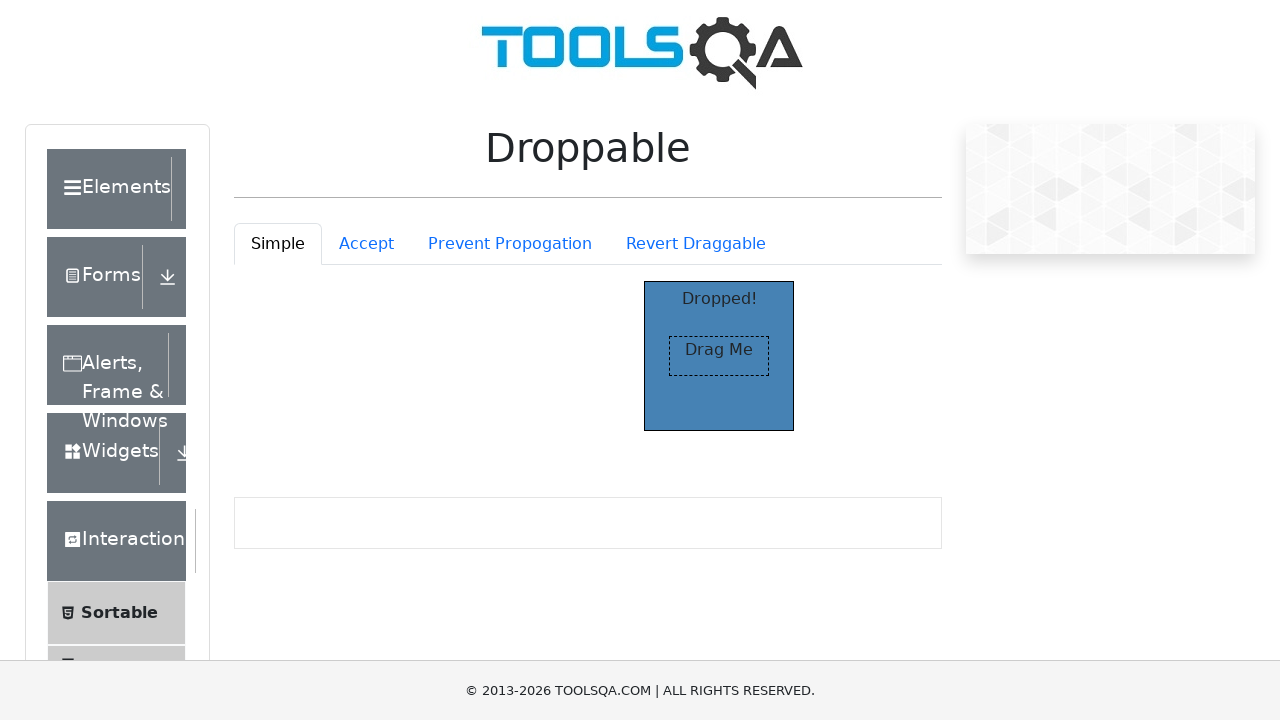

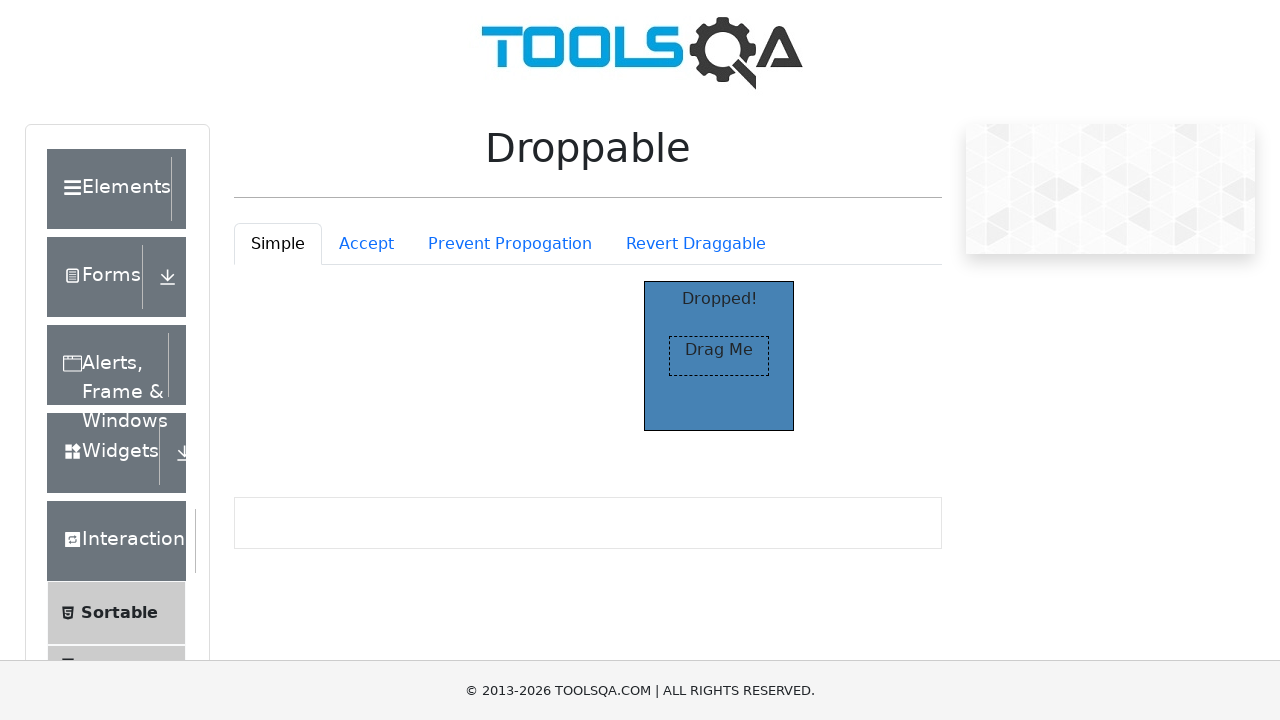